Tests accepting a JavaScript alert by clicking the alert trigger button, accepting the alert, and verifying the result message

Starting URL: https://the-internet.herokuapp.com/javascript_alerts

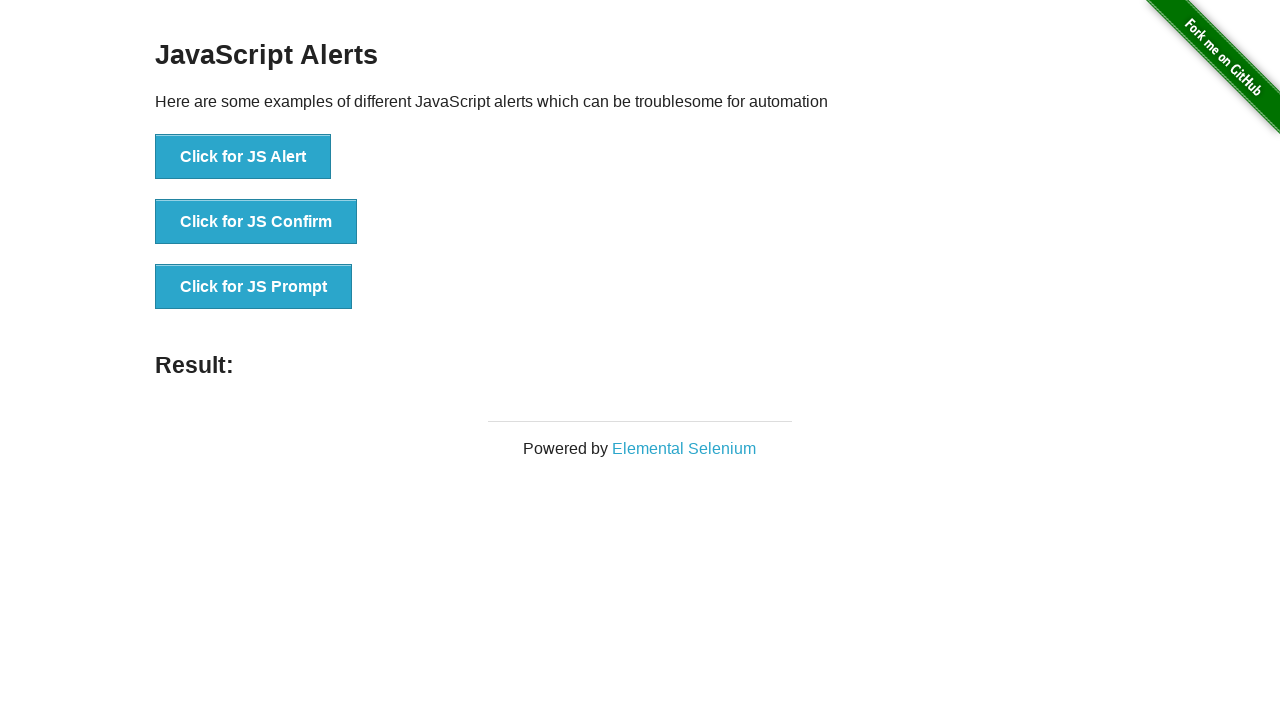

Set up dialog handler to automatically accept alerts
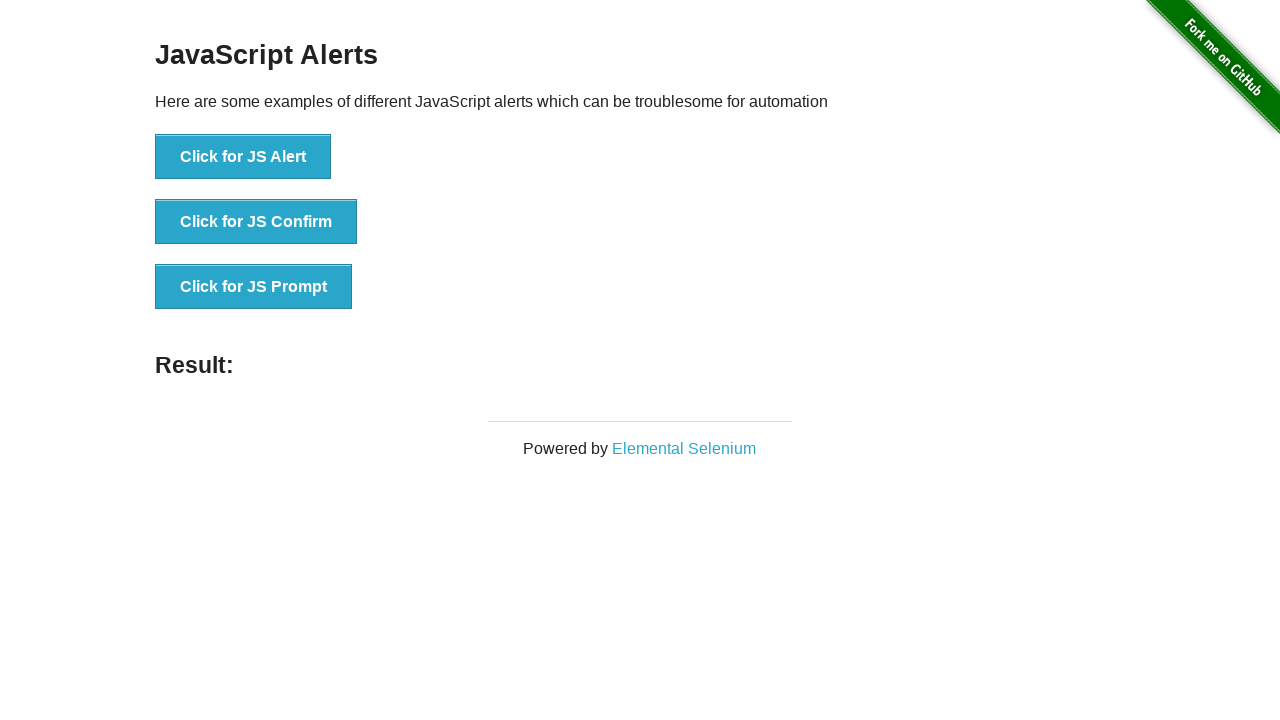

Clicked the alert trigger button at (243, 157) on button[onclick='jsAlert()']
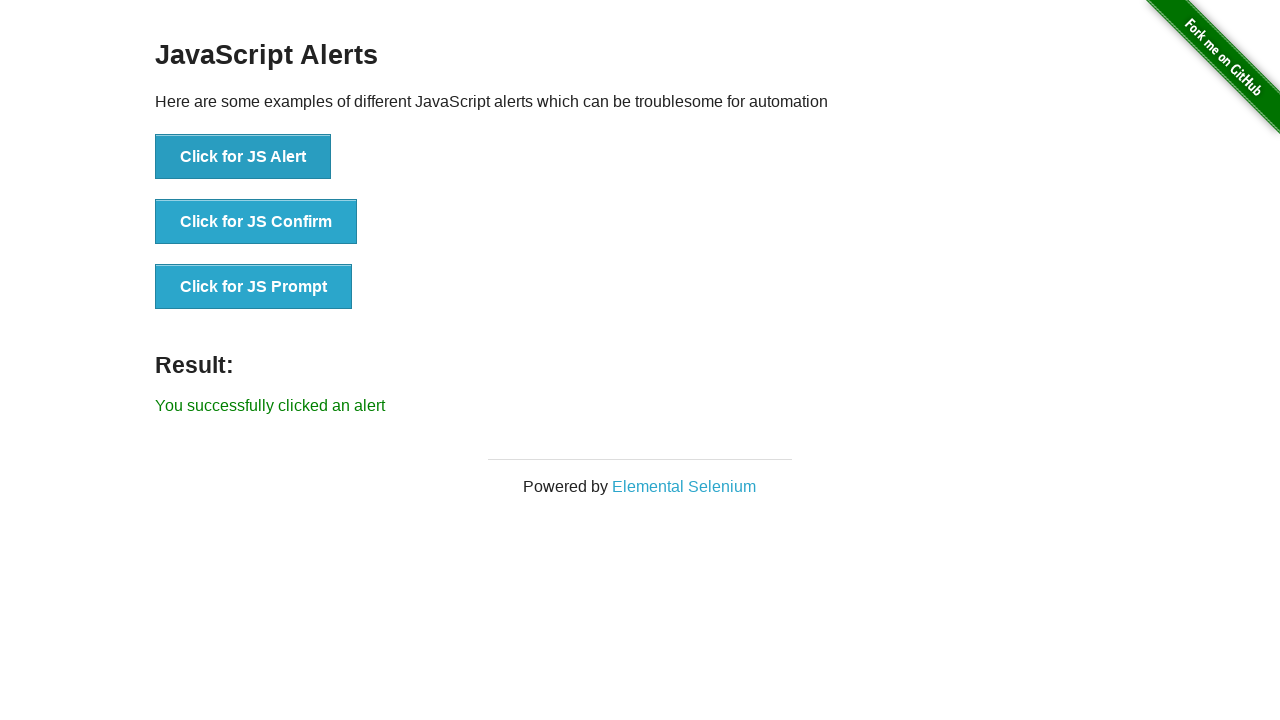

Result message element loaded after alert was accepted
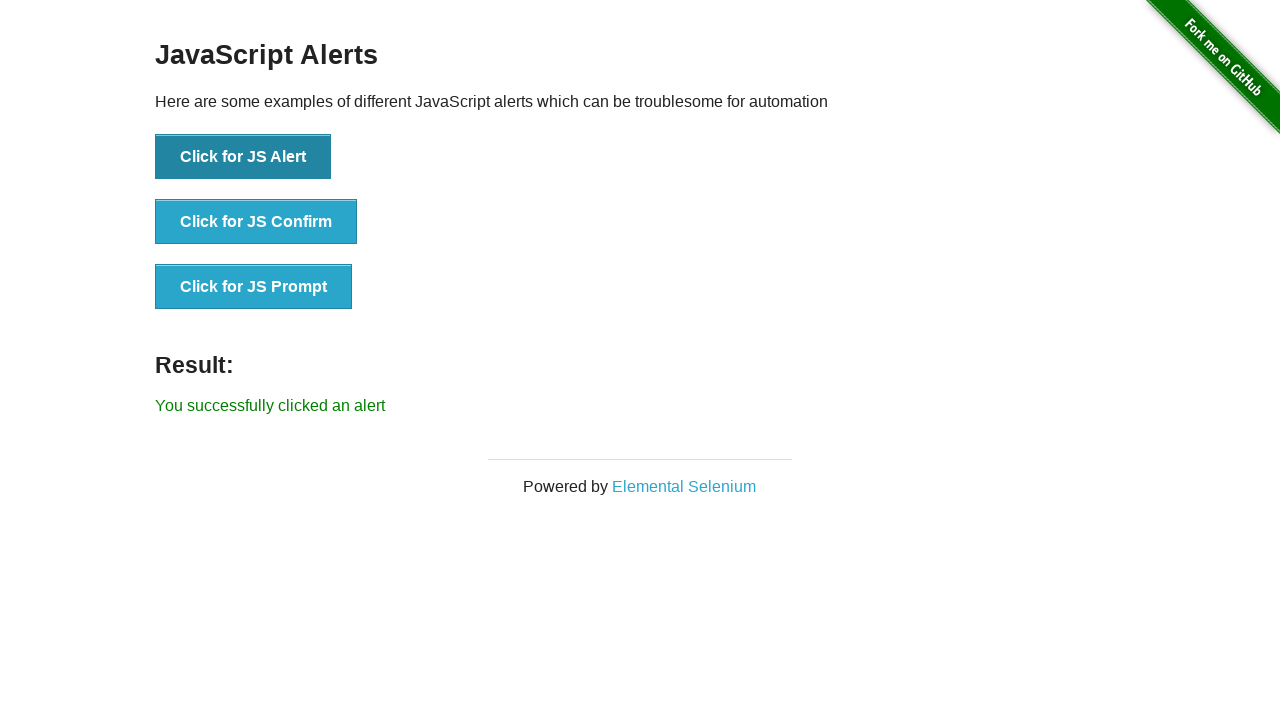

Retrieved result text: 'You successfully clicked an alert'
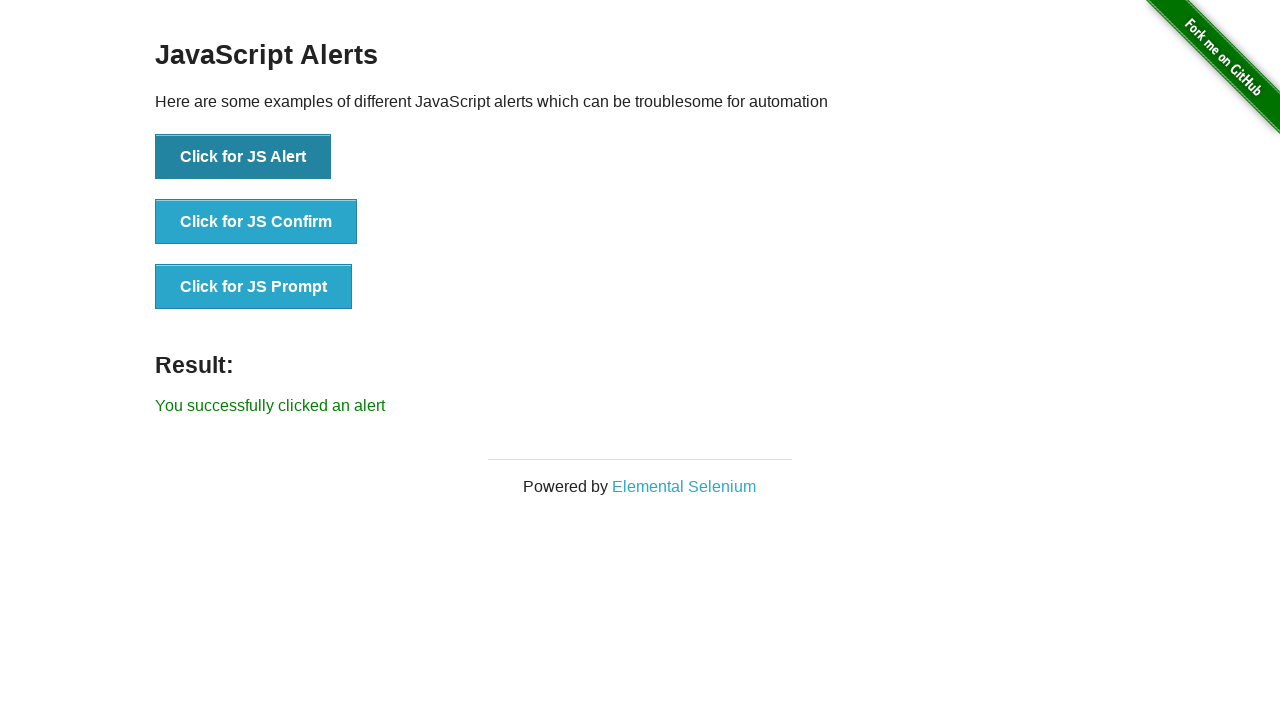

Verified result text matches expected message 'You successfully clicked an alert'
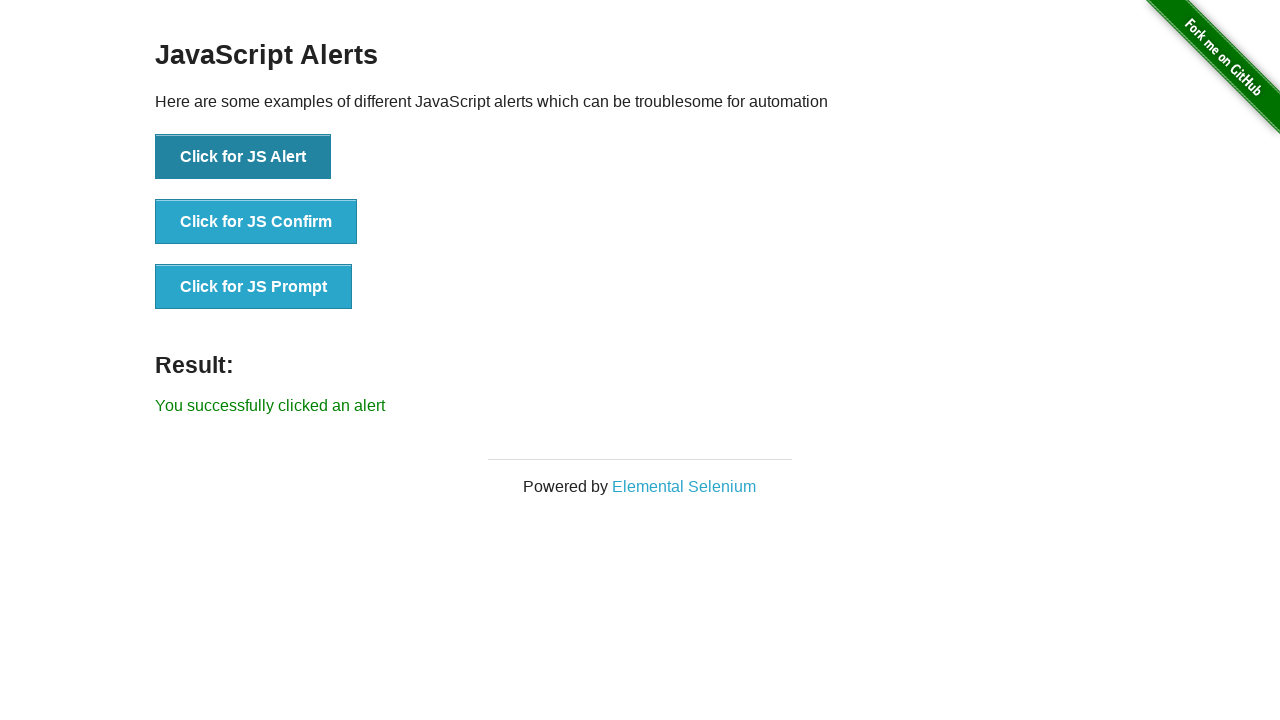

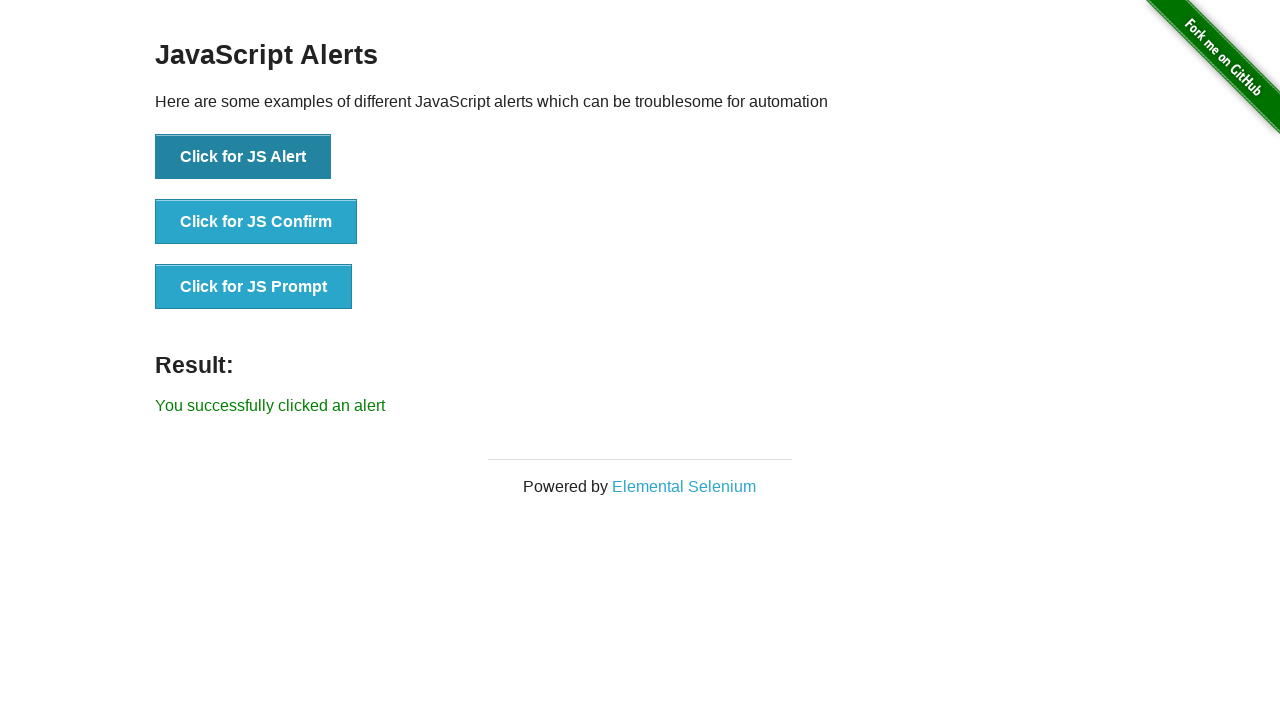